Navigates to Tutorialspoint homepage and refreshes the browser page

Starting URL: https://www.tutorialspoint.com/index.htm

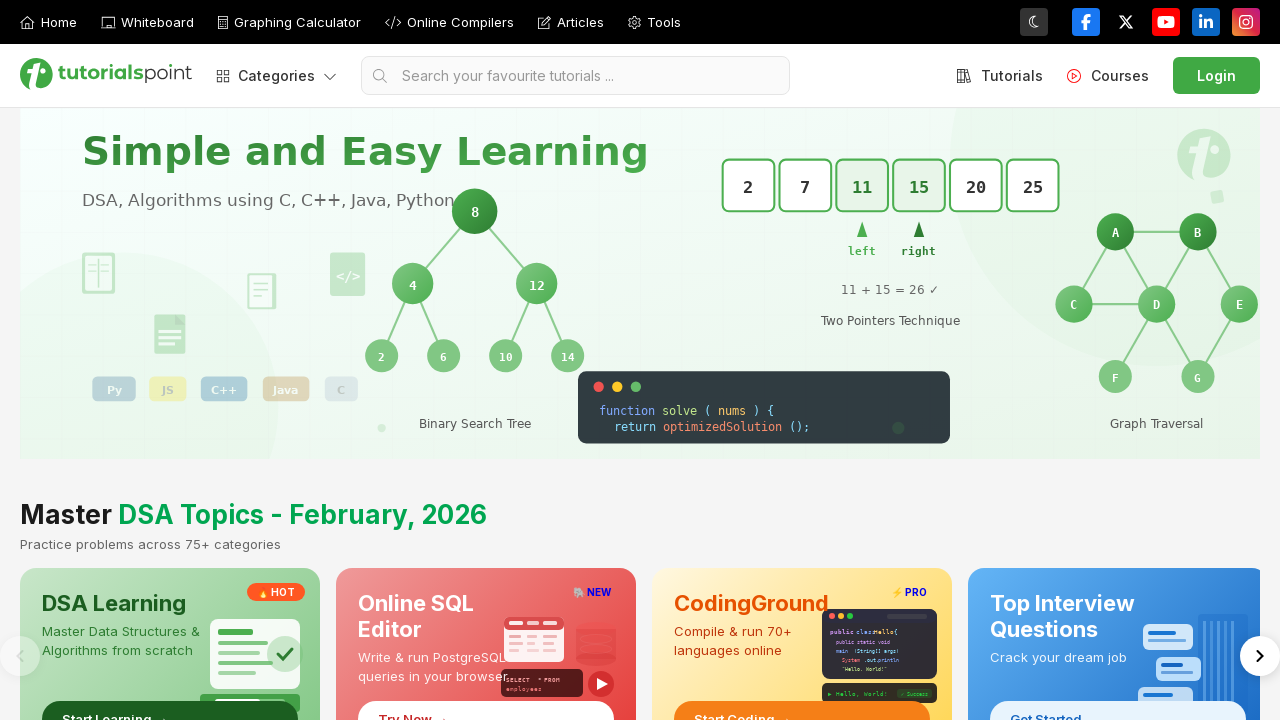

Navigated to Tutorialspoint homepage
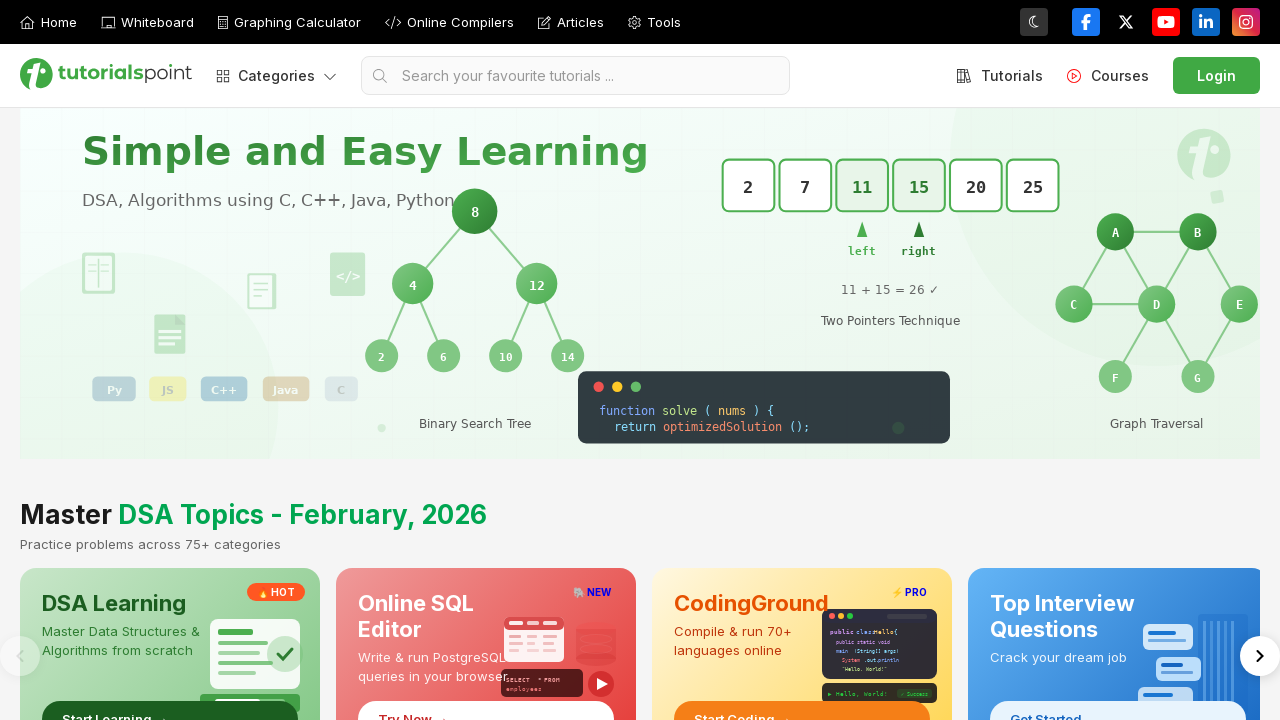

Refreshed the browser page
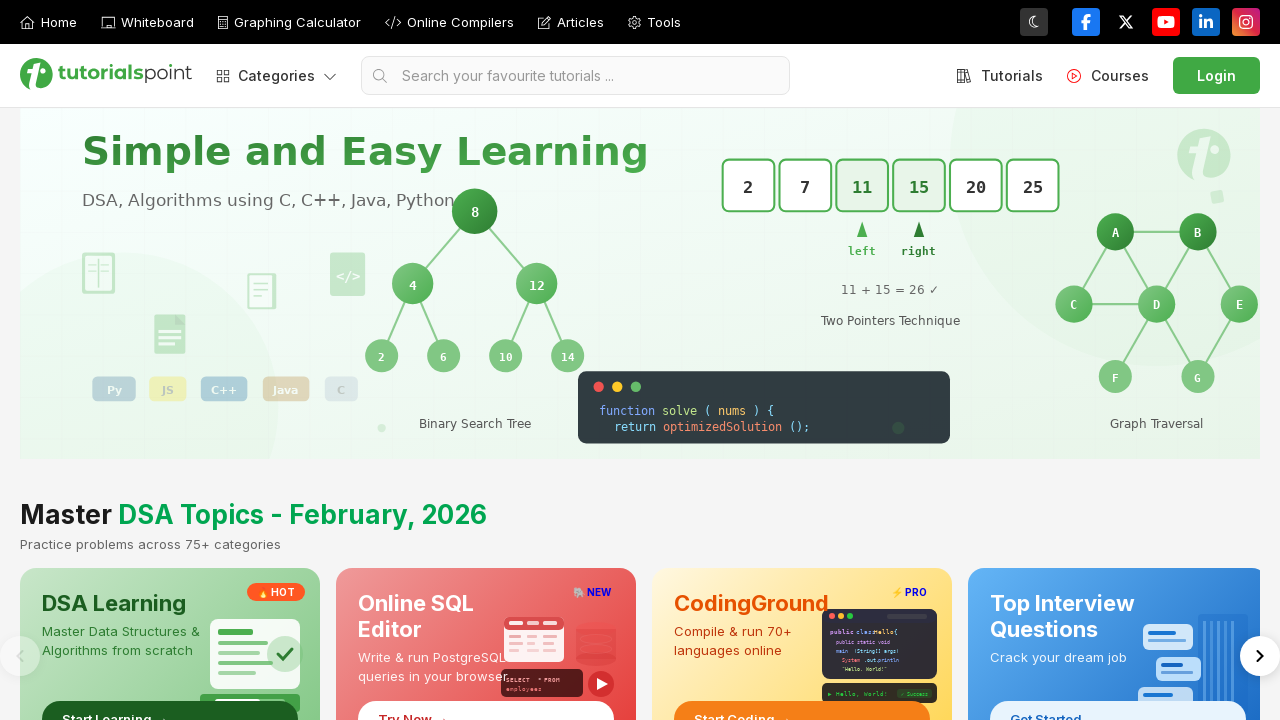

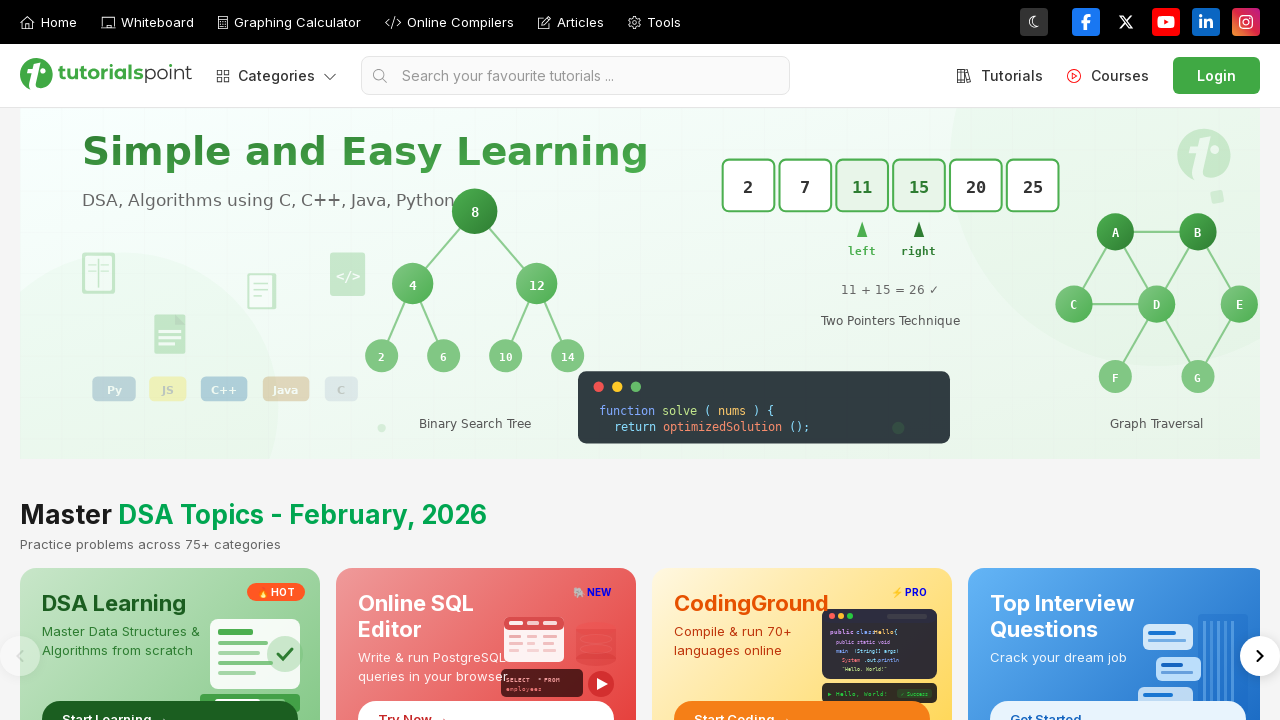